Solves a math puzzle by extracting a value from an element's attribute, calculating the result using a logarithmic formula, filling in the answer, checking required checkboxes, and submitting the form.

Starting URL: http://suninjuly.github.io/get_attribute.html

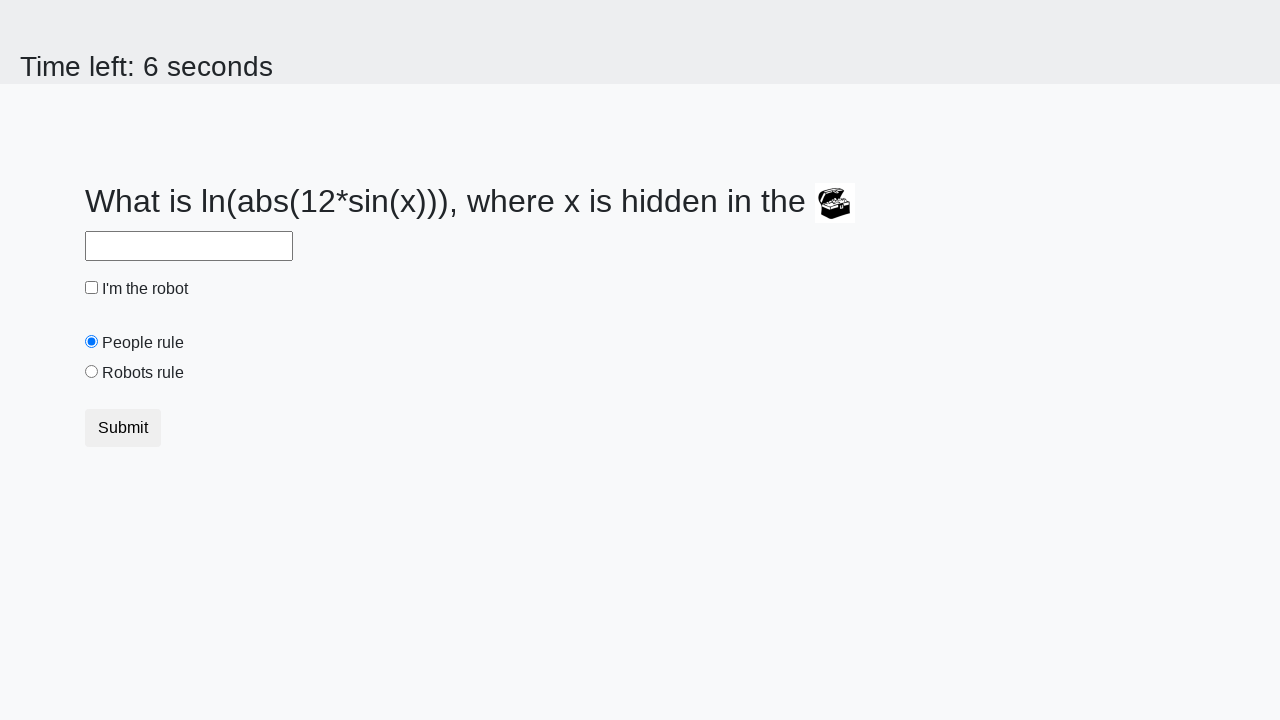

Located treasure element with valuex attribute
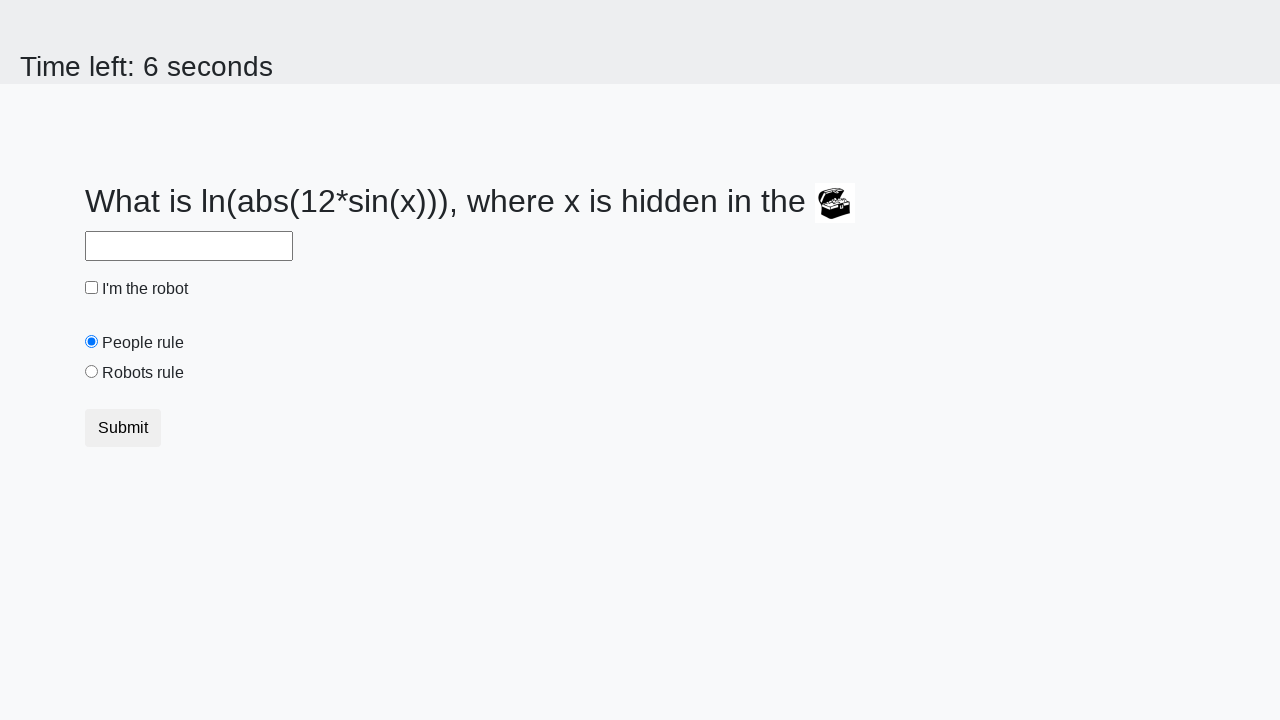

Extracted valuex attribute from treasure element: 75
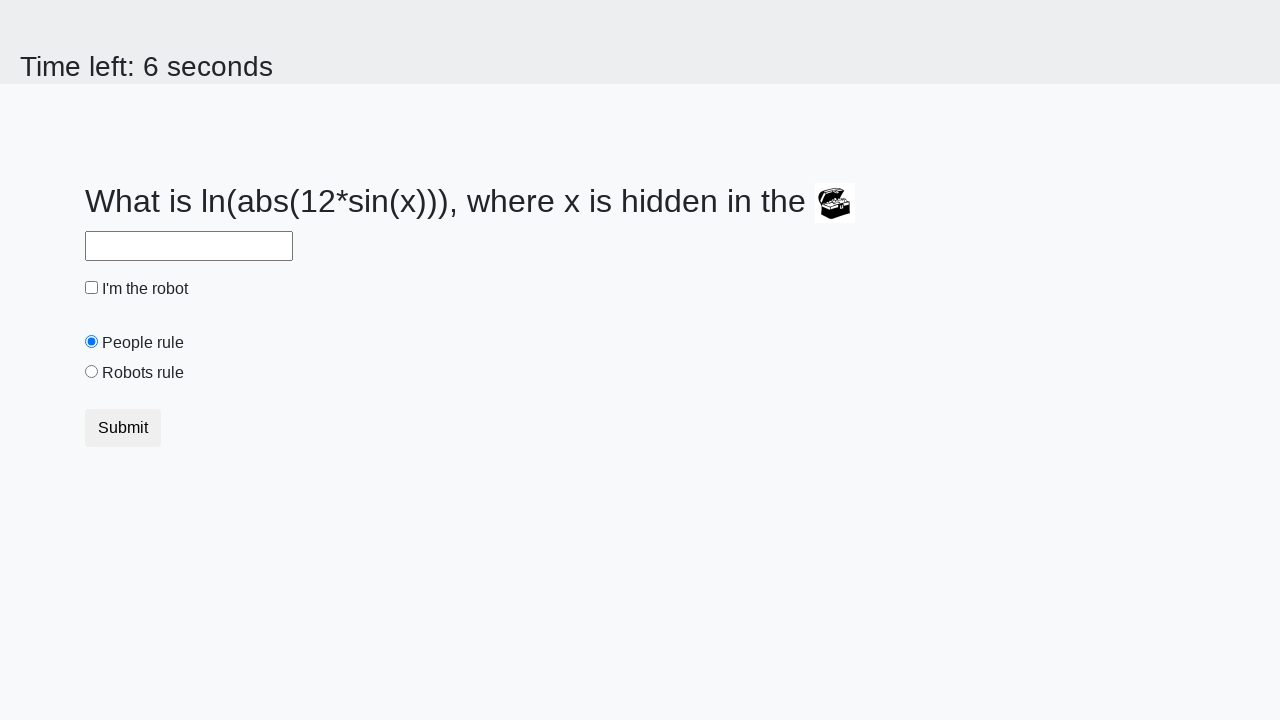

Calculated logarithmic result: 1.537593756663877
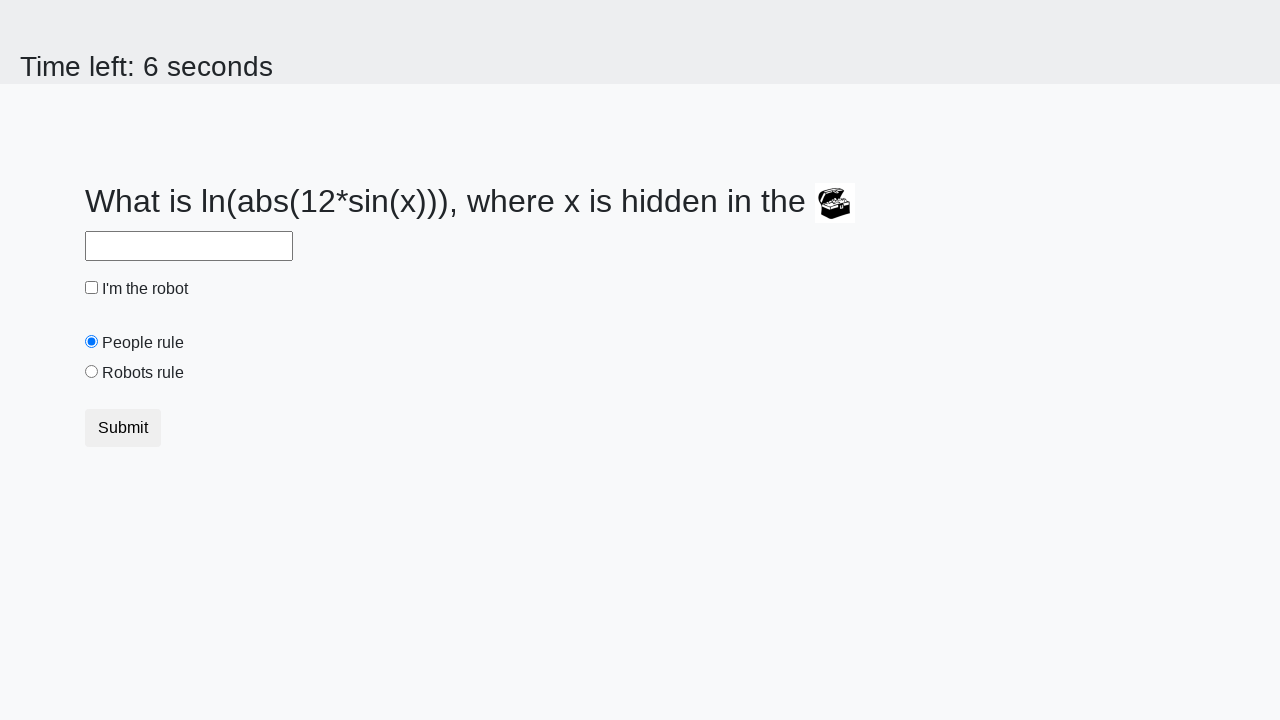

Filled answer field with calculated value: 1.537593756663877 on #answer
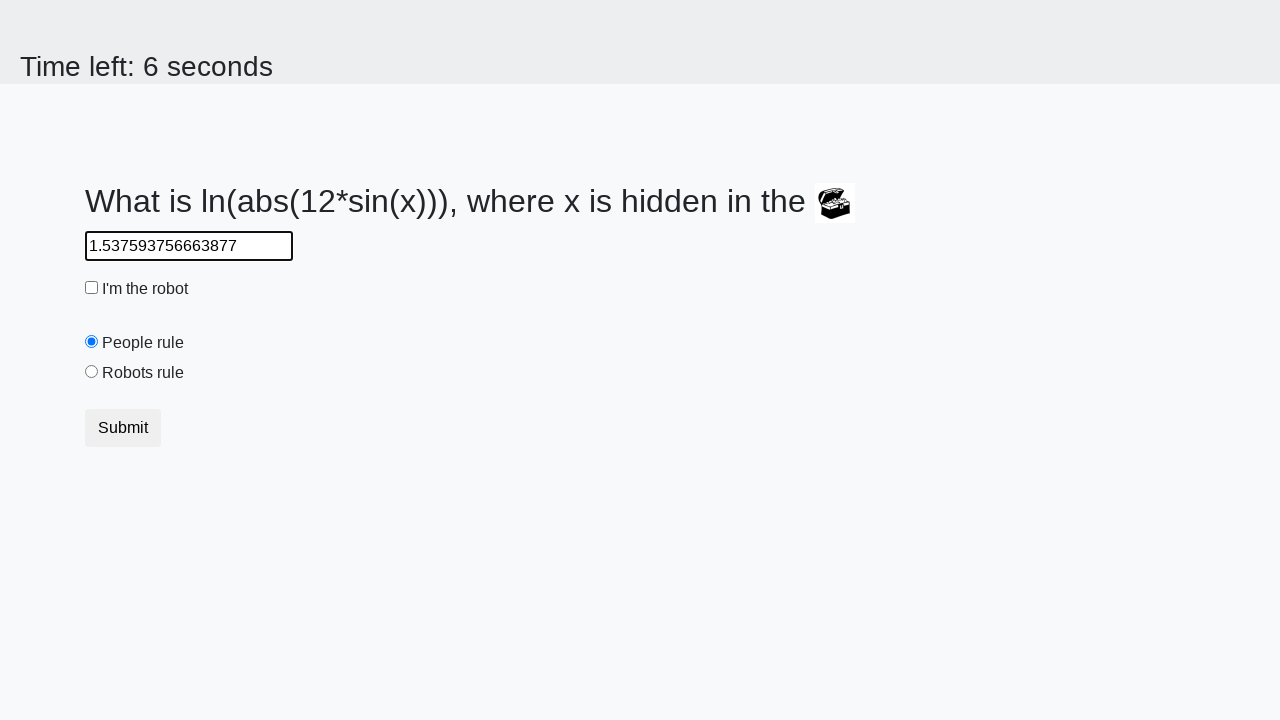

Checked robot checkbox at (92, 288) on #robotCheckbox
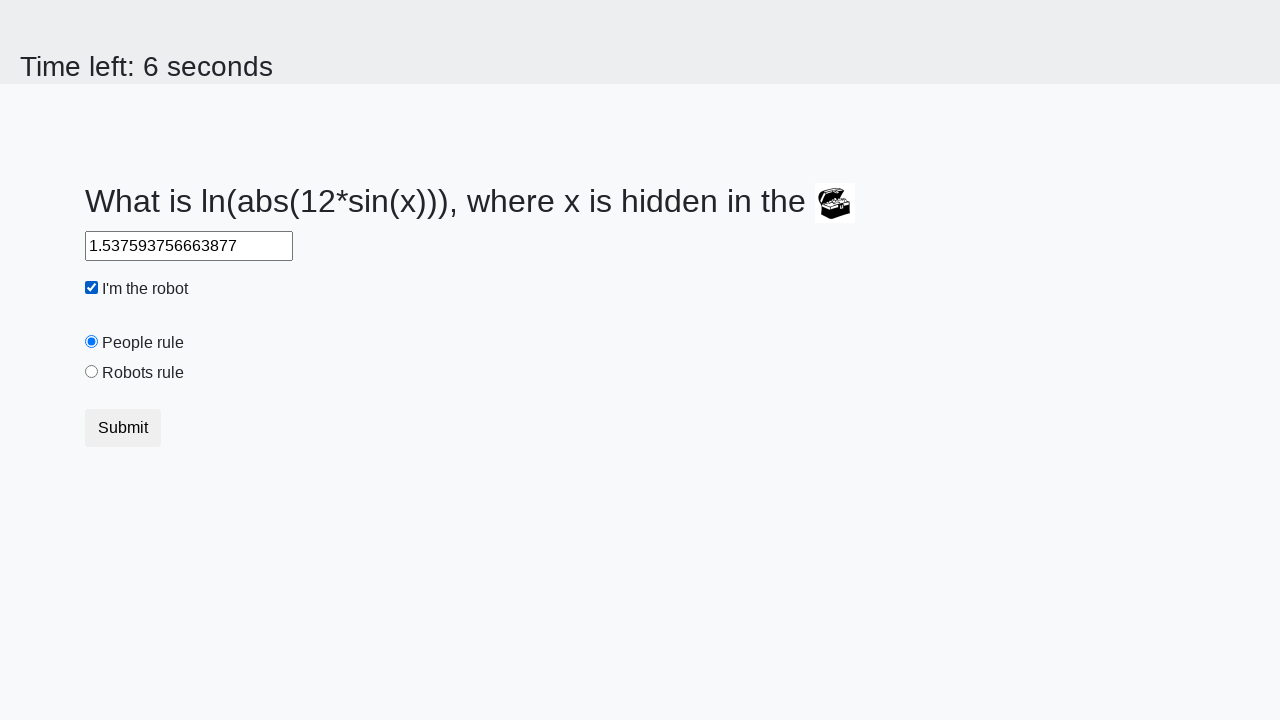

Checked robots rule checkbox at (92, 372) on #robotsRule
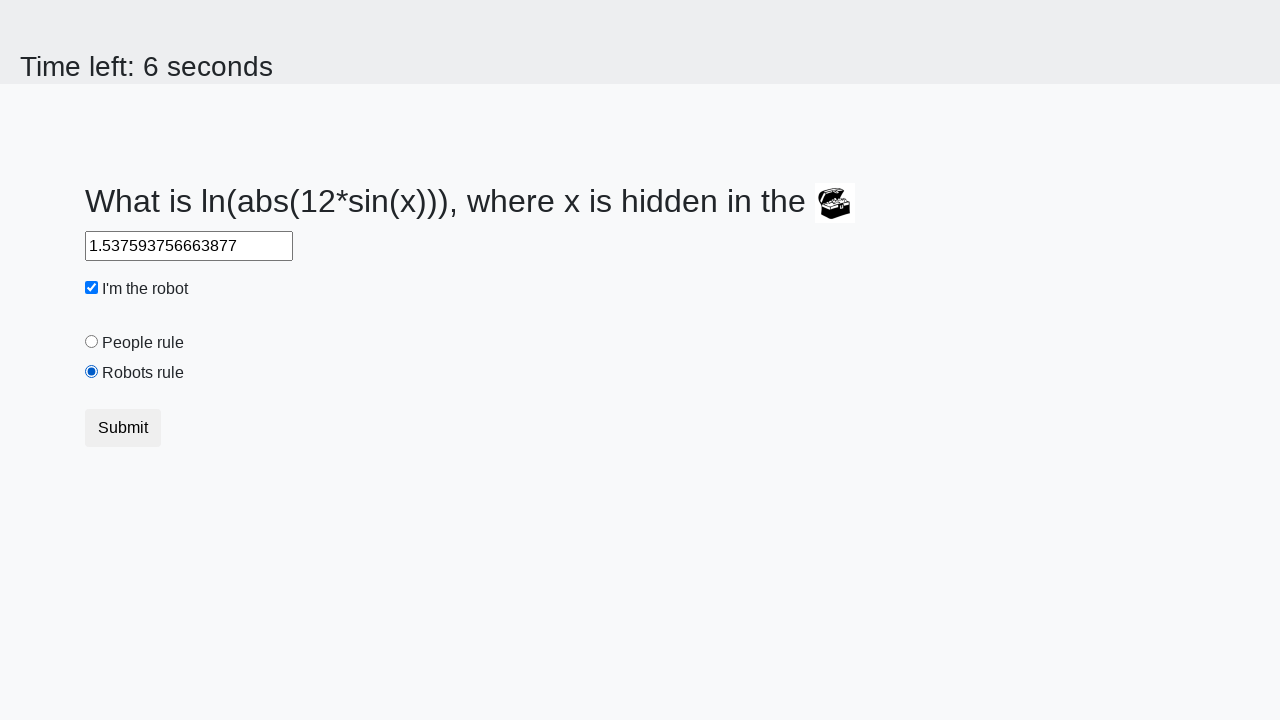

Submitted the form at (123, 428) on button[type='submit']
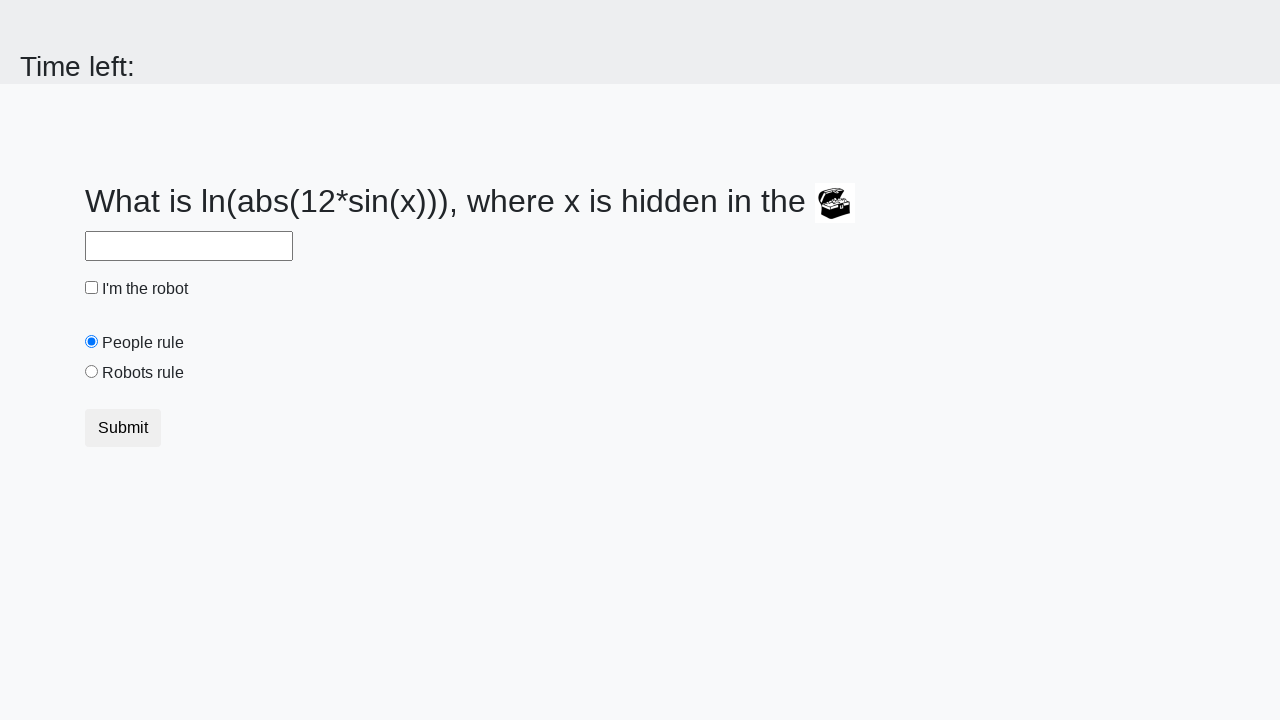

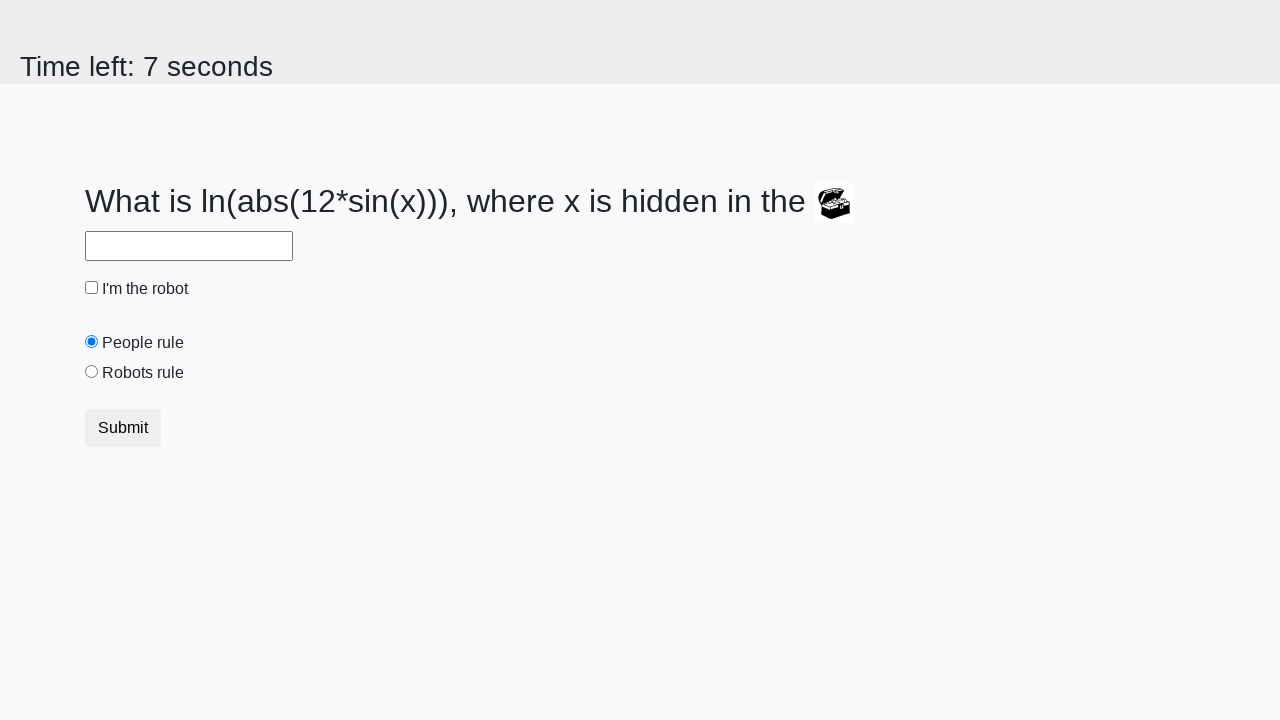